Searches for Mathematics books using the search bar and adds a book to cart

Starting URL: https://dcbookstore.com/

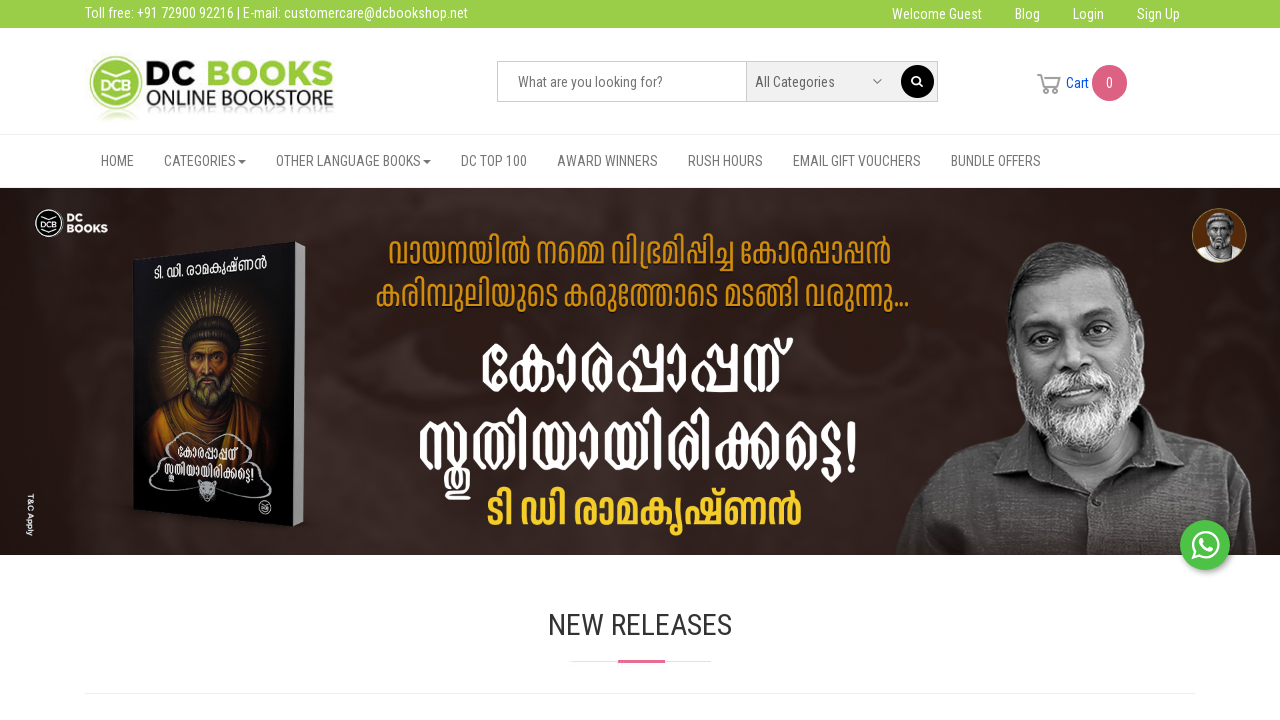

Filled search box with 'Mathematics' on //*[@id="searchbox"]
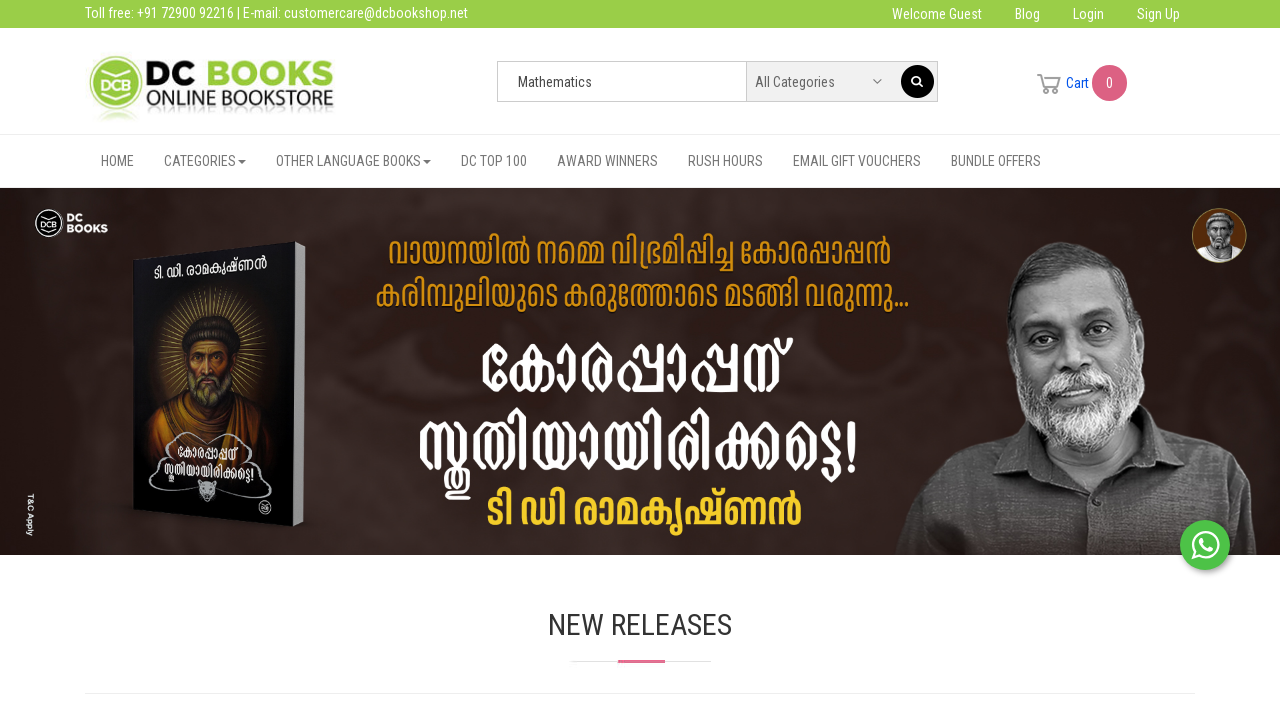

Clicked search button to search for Mathematics books at (918, 82) on xpath=/html/body/div[2]/div[1]/div[3]/div/div/div[2]/form/div/button/img
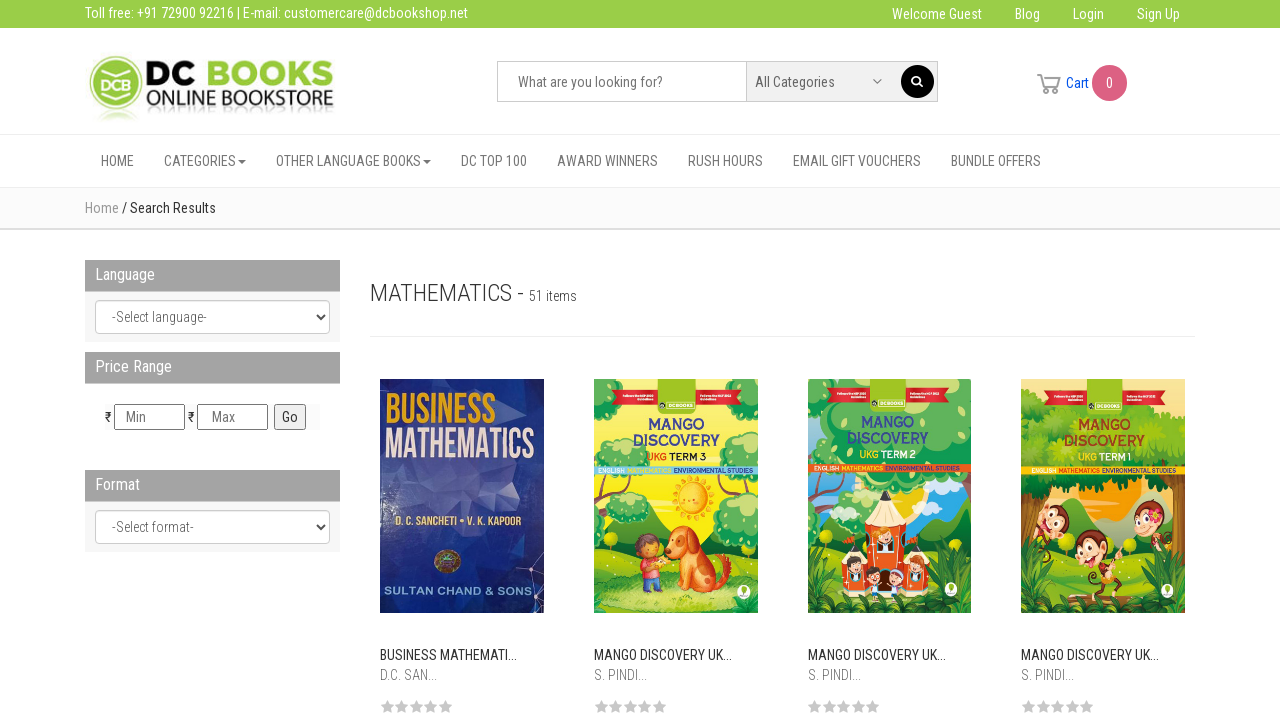

Clicked view more details link on a Mathematics book at (1103, 360) on xpath=/html/body/div[2]/div[2]/div[2]/div/div[2]/div[2]/div[8]/div/div[6]/a
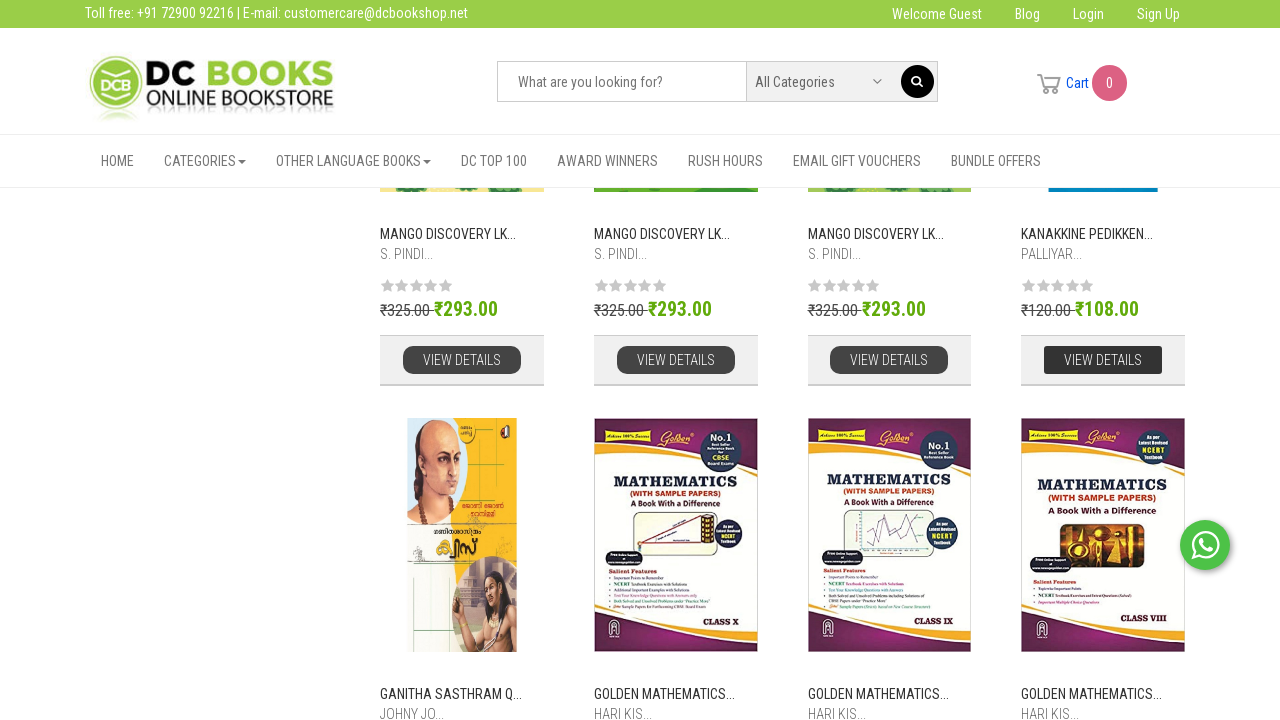

New window/tab opened for book details at (1103, 360) on xpath=/html/body/div[2]/div[2]/div[2]/div/div[2]/div[2]/div[8]/div/div[6]/a
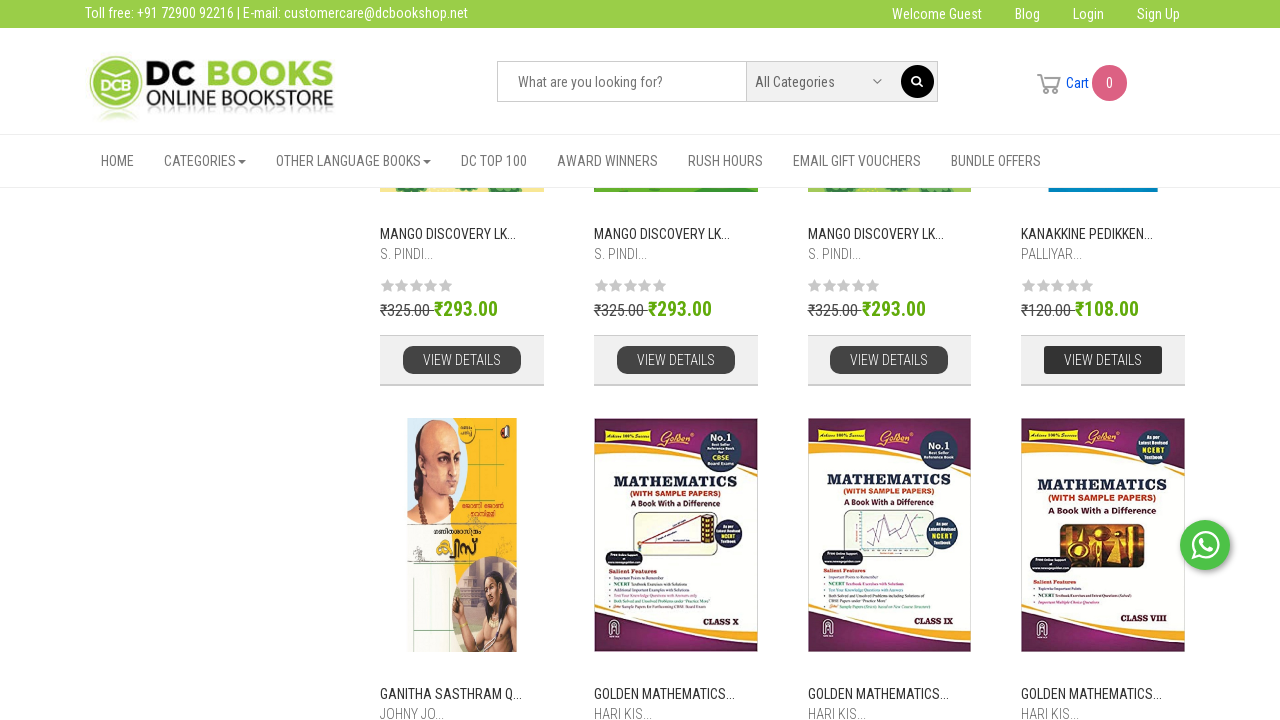

Clicked add to cart button on book details page at (889, 361) on xpath=//*[@id="AddCartForm"]/div[2]/div[3]/div/div/div[3]/div[1]/img
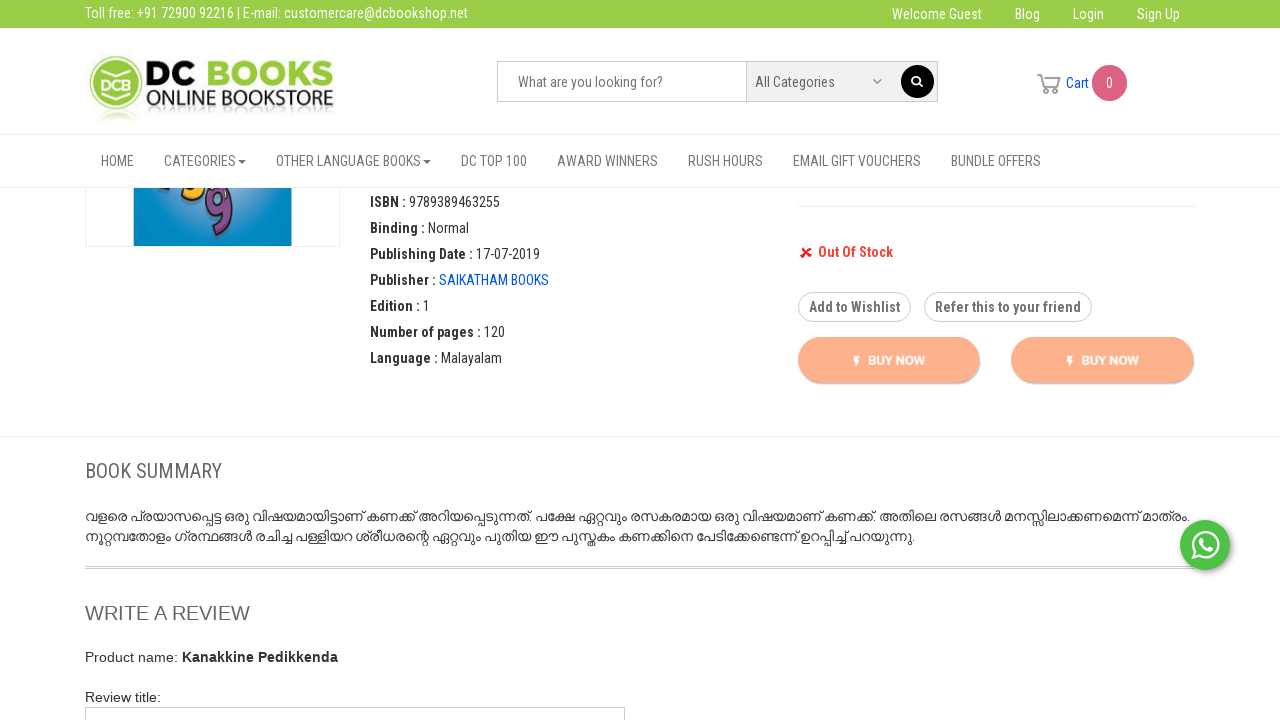

Closed book details window/tab
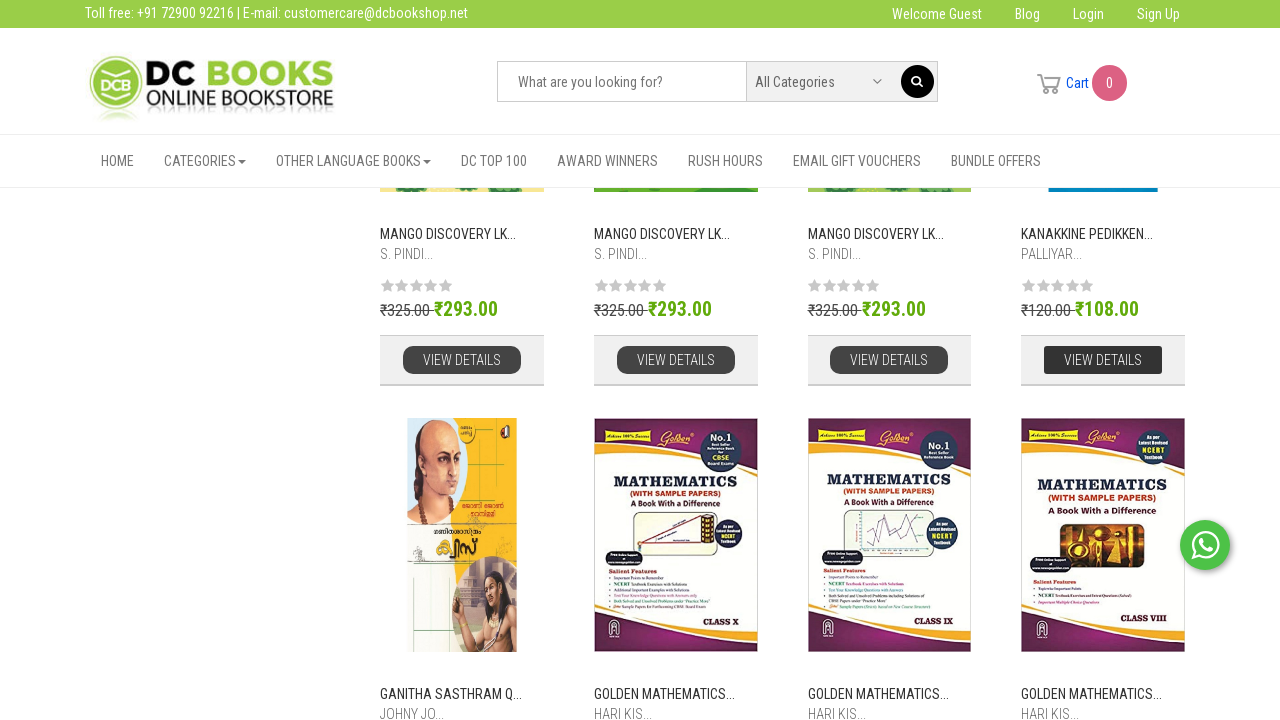

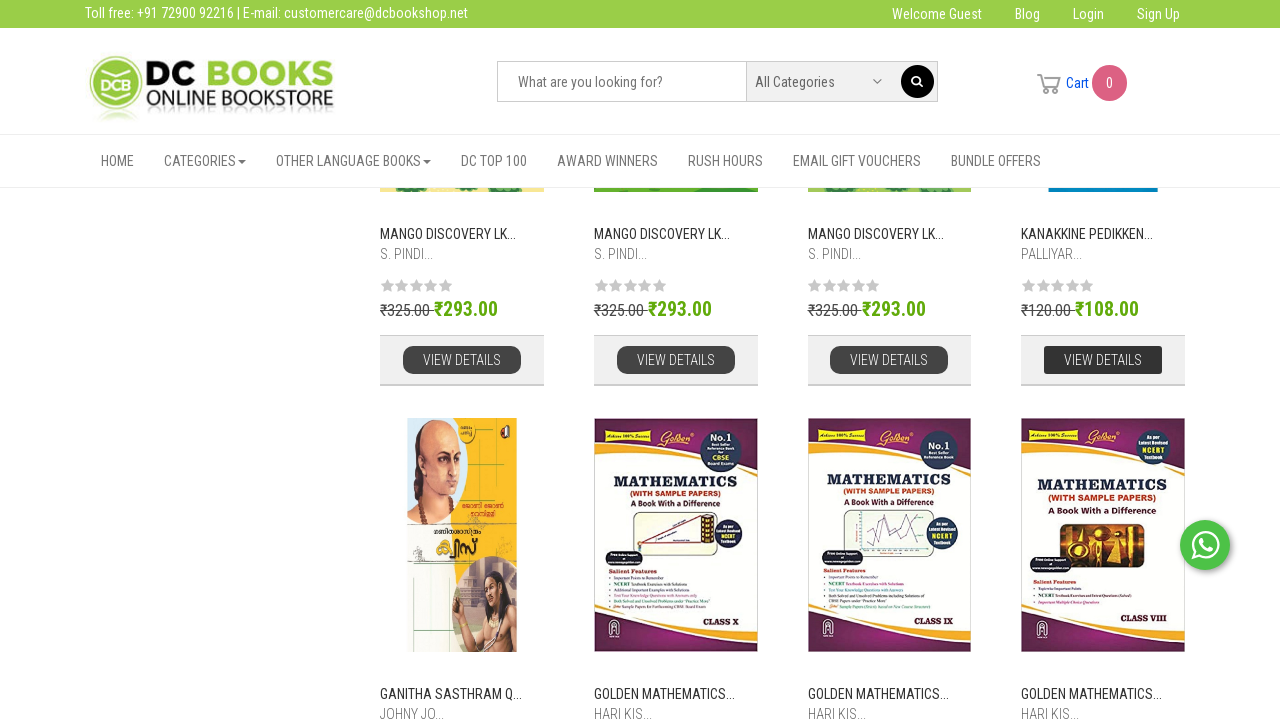